Tests the Double Click Me button on DemoQA buttons page by double-clicking it and verifying the double click message appears

Starting URL: https://demoqa.com/elements

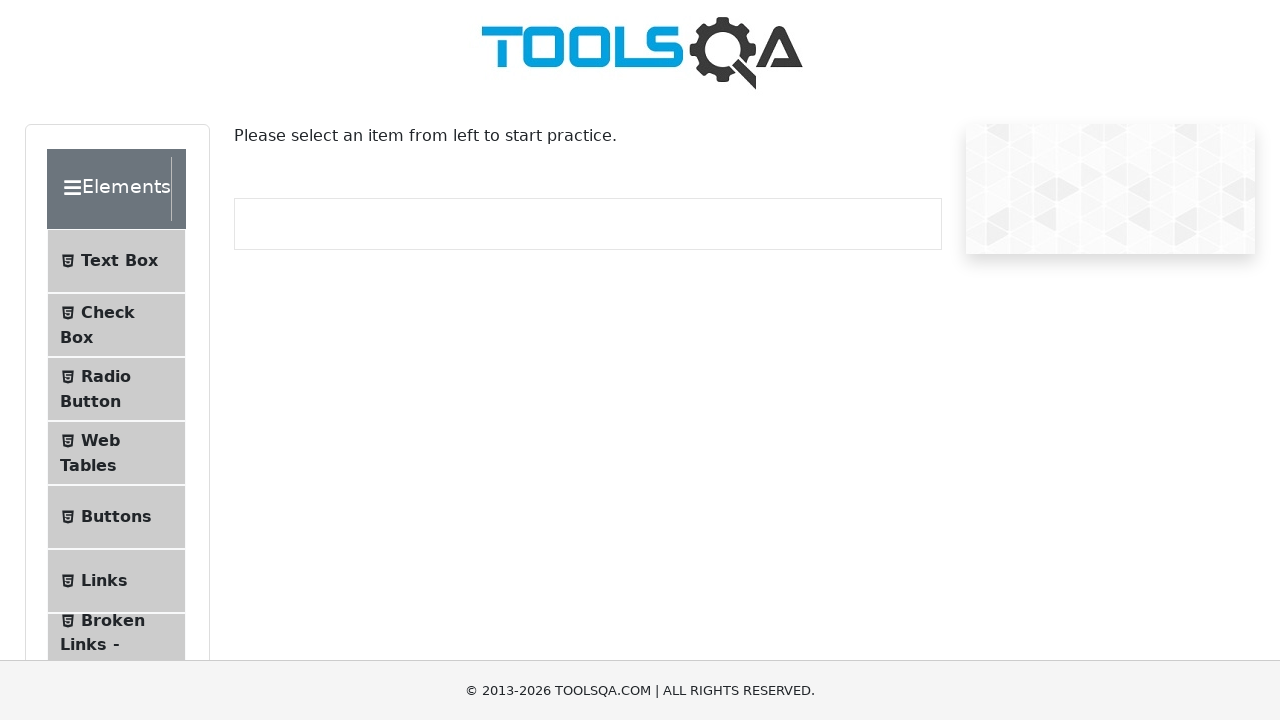

Clicked Buttons menu item to navigate to buttons page at (116, 517) on li:has-text('Buttons')
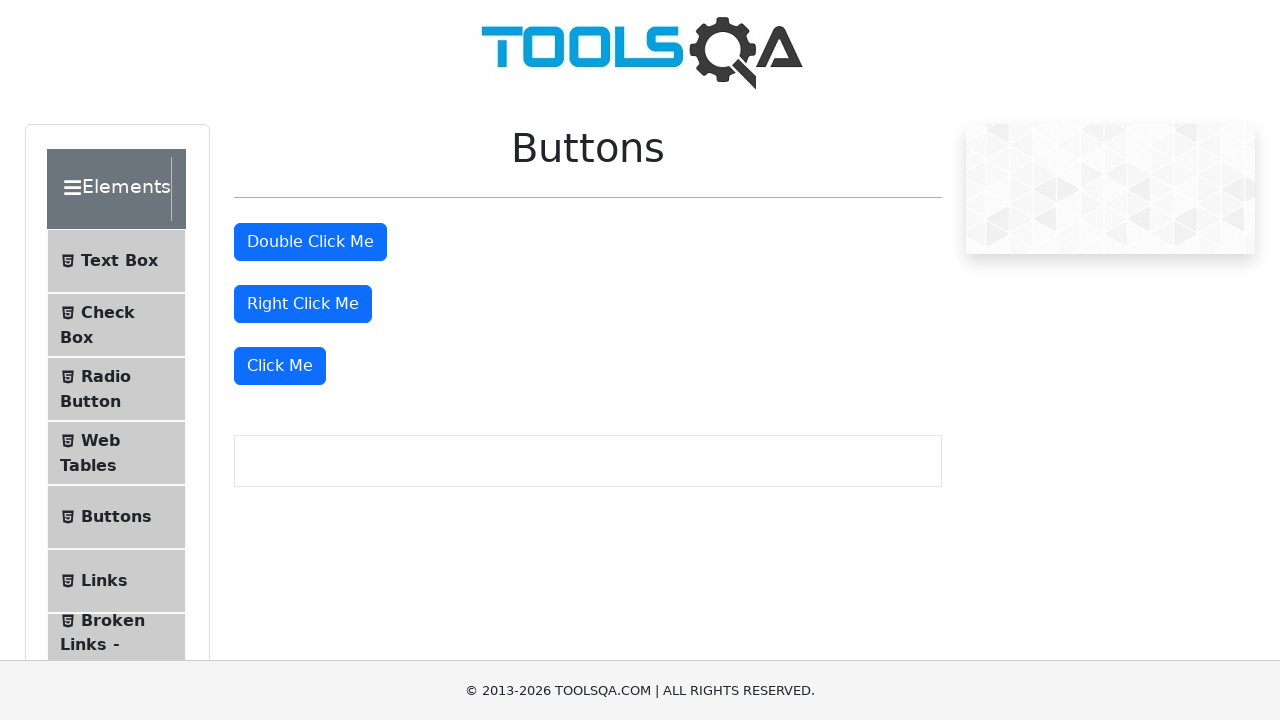

Buttons page loaded successfully at https://demoqa.com/buttons
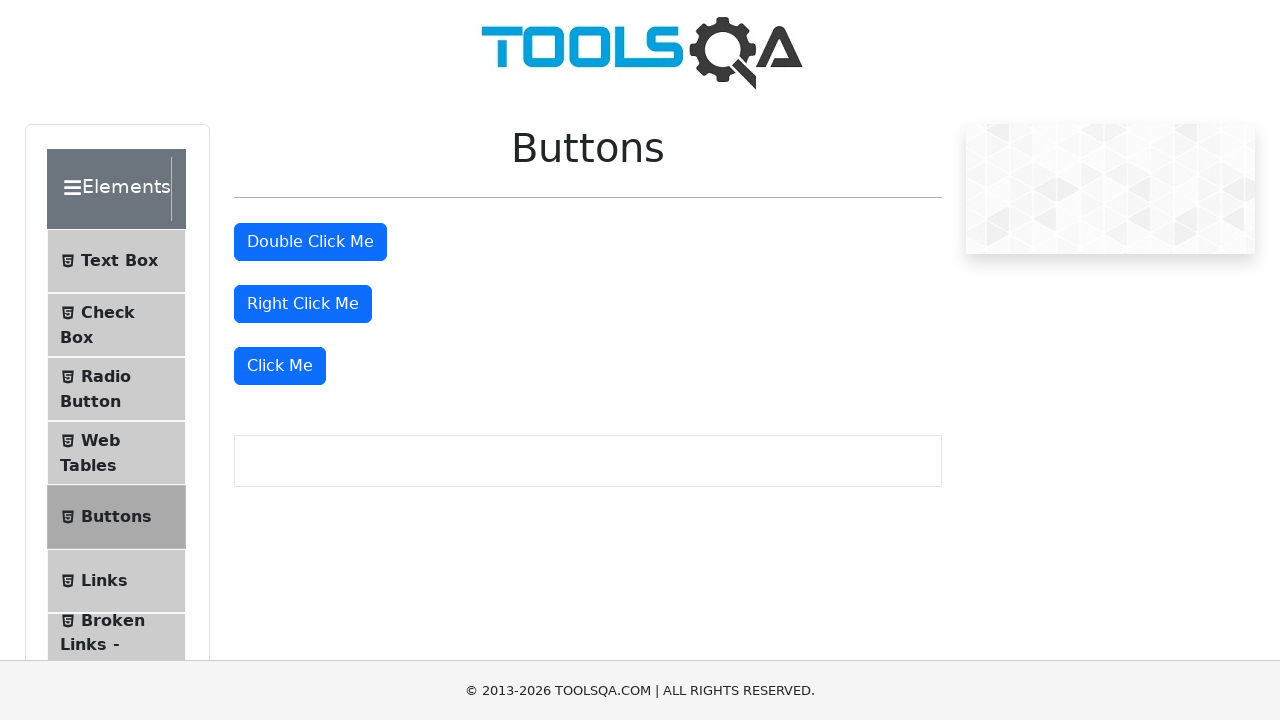

Double-clicked the 'Double Click Me' button at (310, 242) on internal:role=button[name="Double Click Me"i]
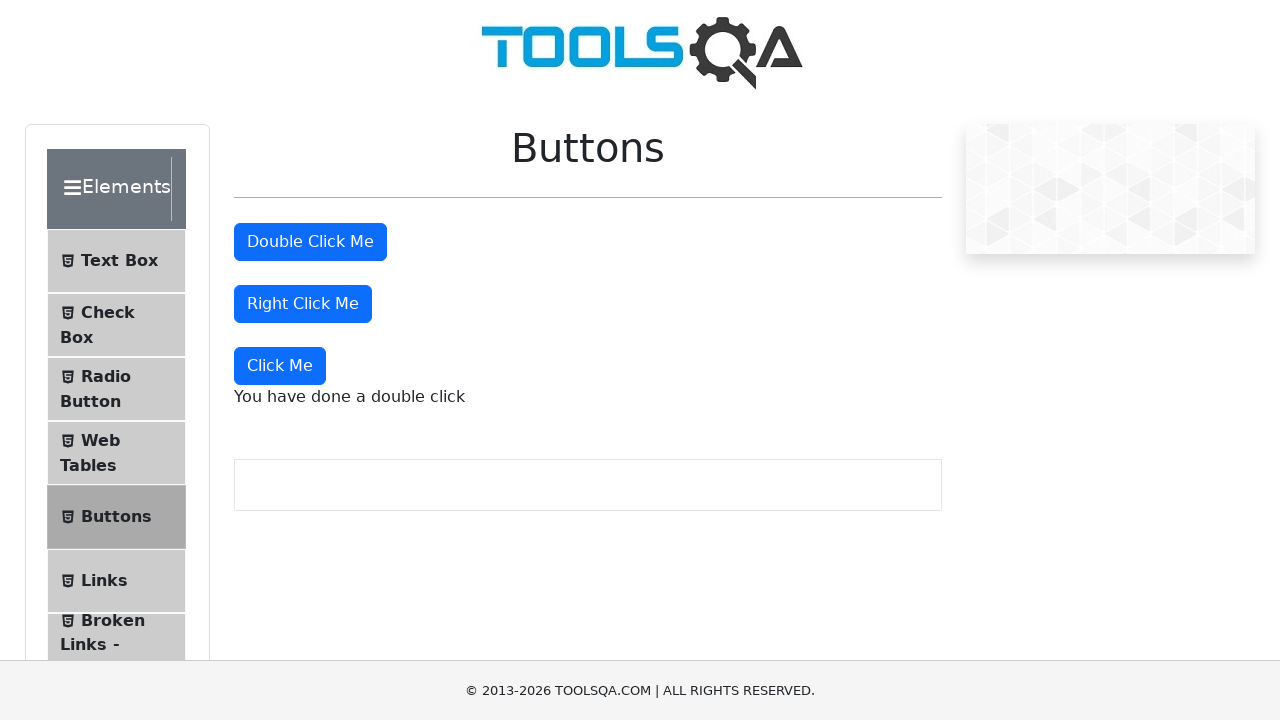

Verified that 'You have done a double click' message appeared
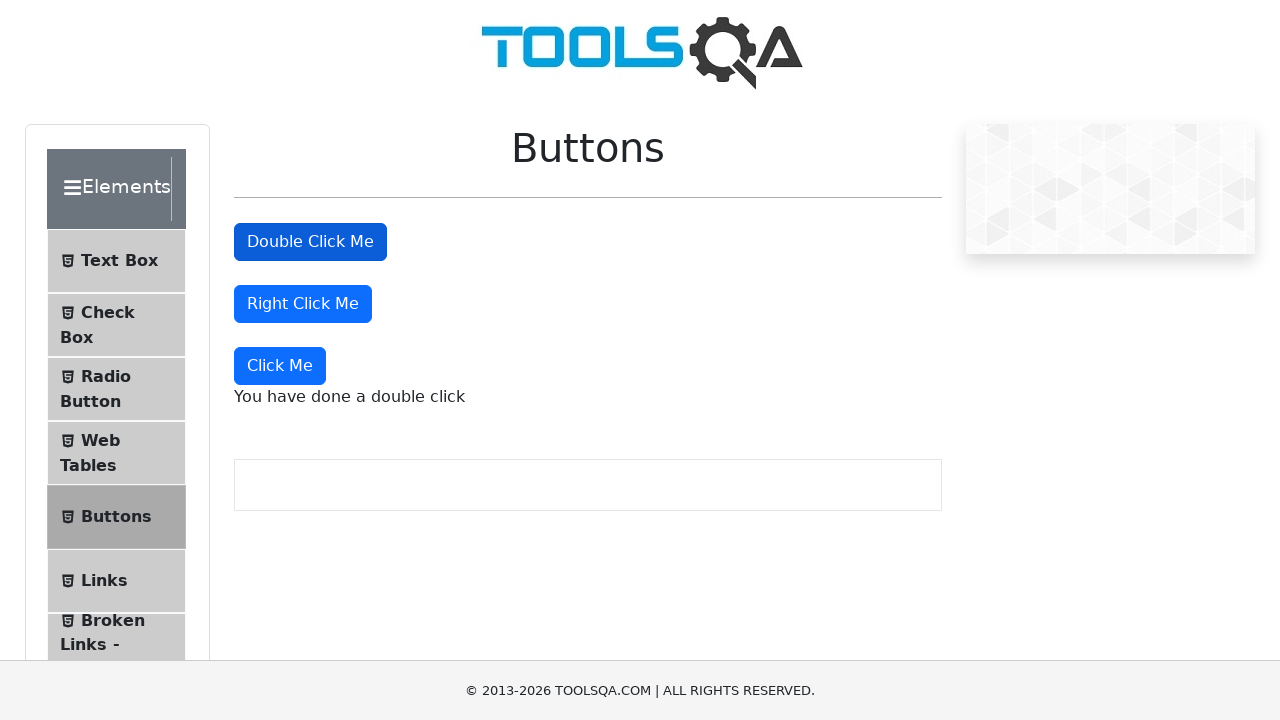

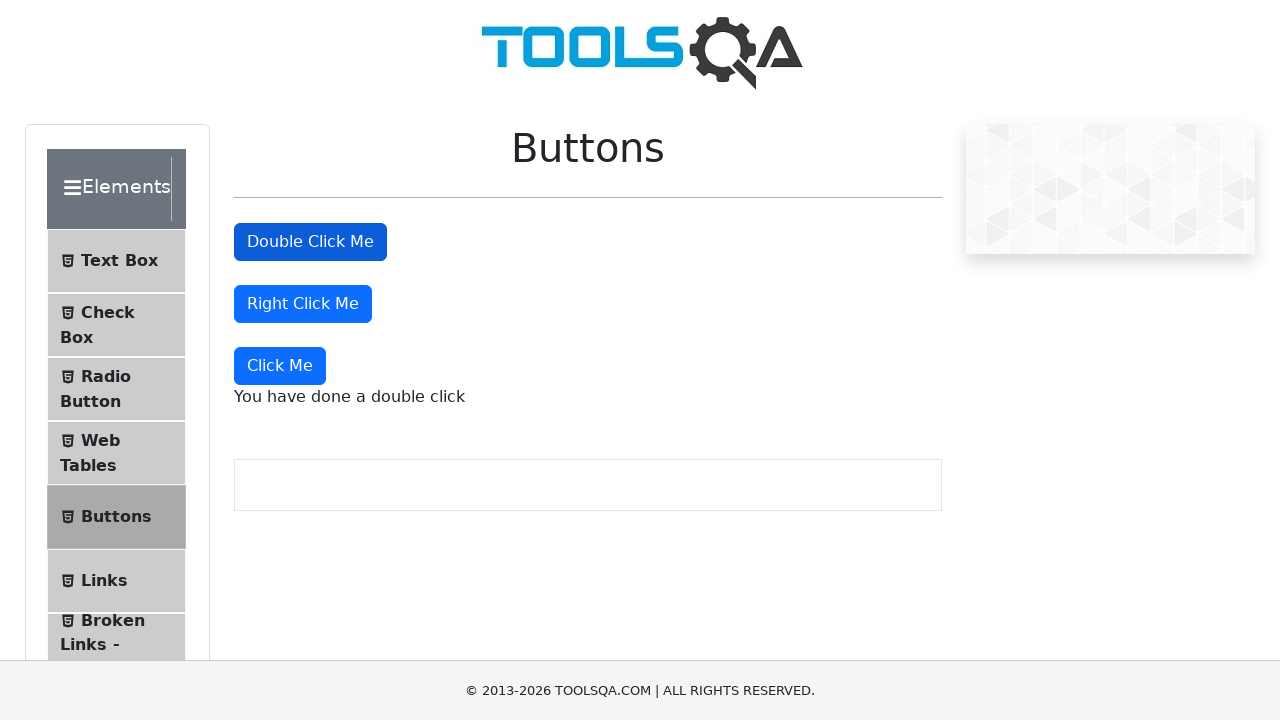